Tests number input field functionality by entering values, clearing the field, and using arrow keys to increment the value

Starting URL: http://the-internet.herokuapp.com/inputs

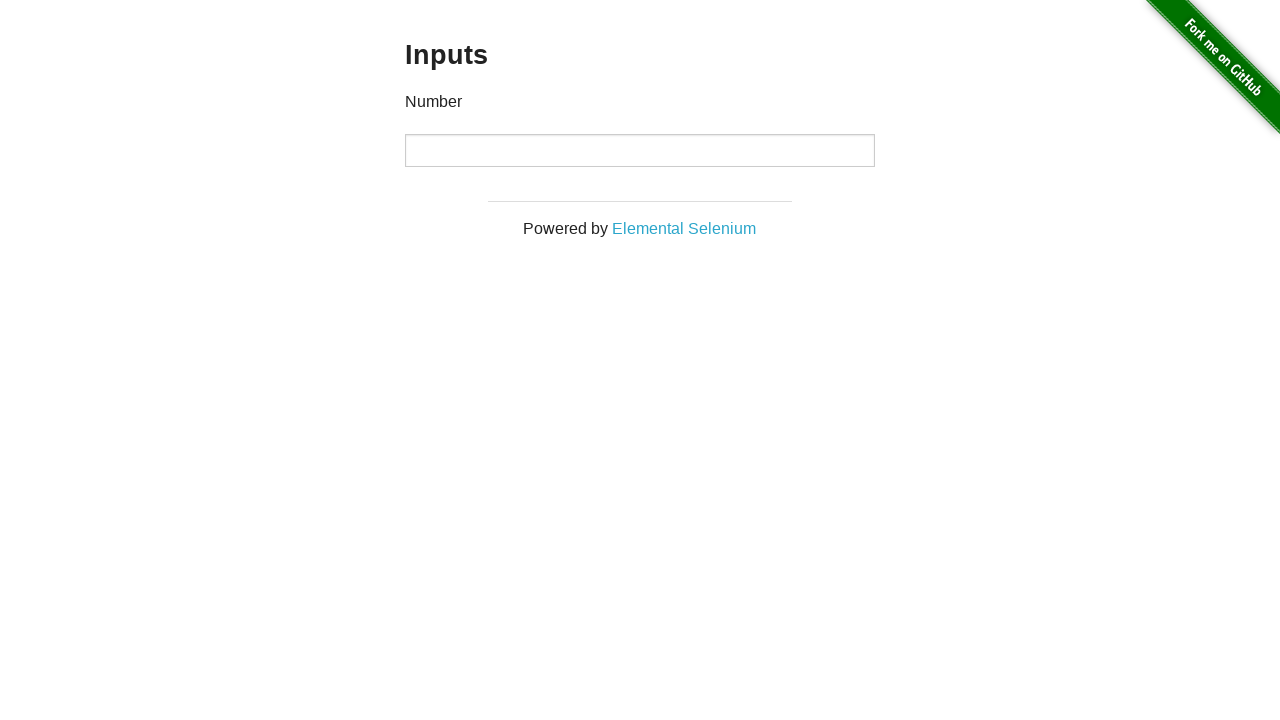

Entered initial value '1000' into number input field on input[type="number"]
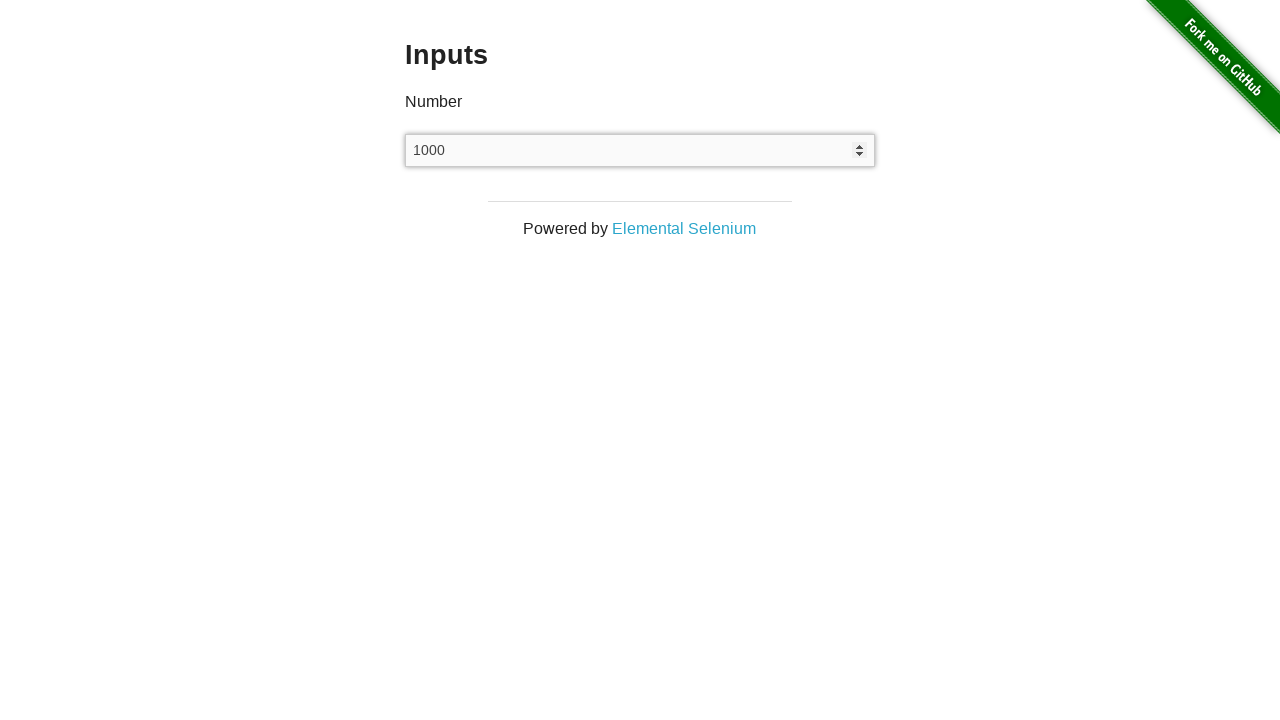

Cleared the number input field on input[type="number"]
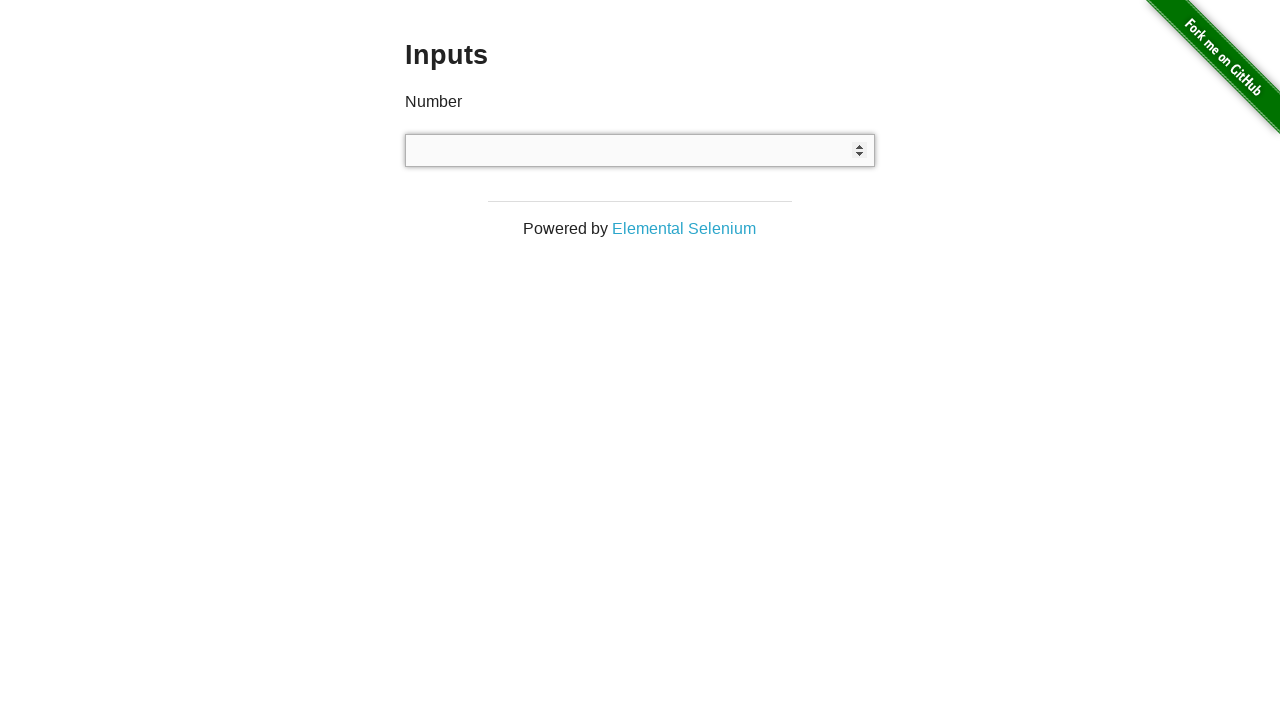

Entered new value '990' into number input field on input[type="number"]
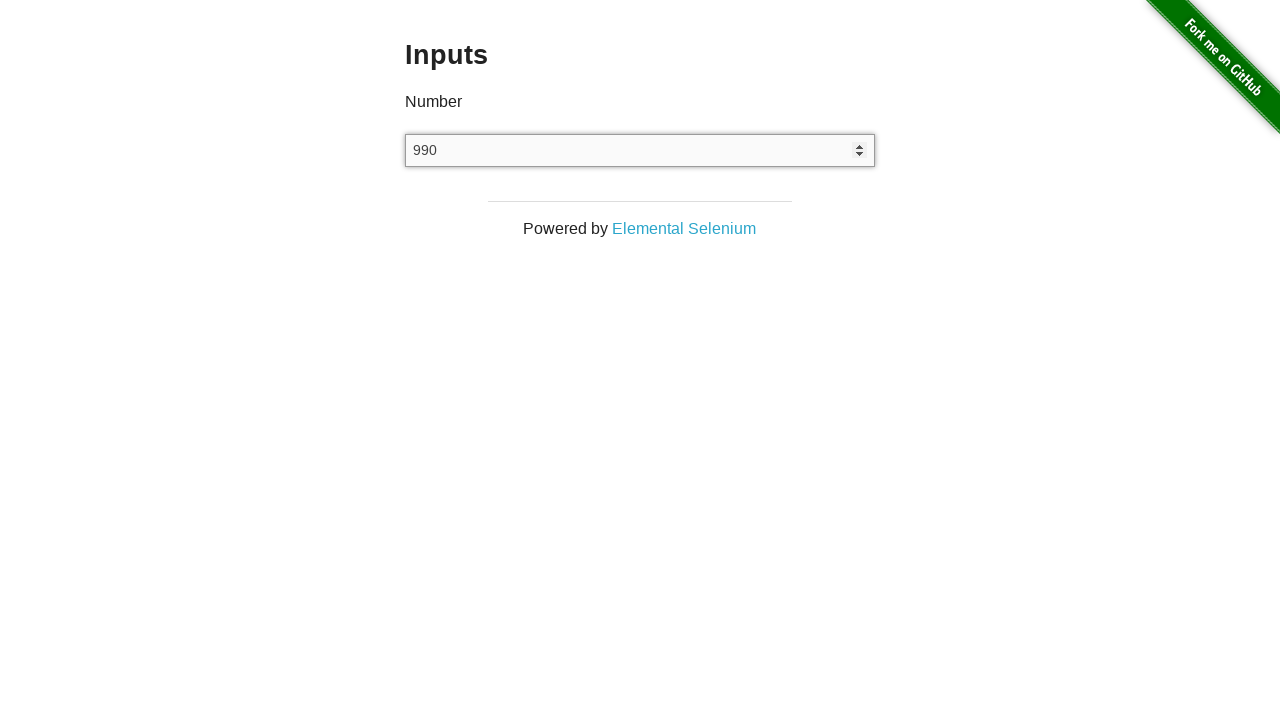

Pressed ArrowUp key to increment value (press 1 of 9) on input[type="number"]
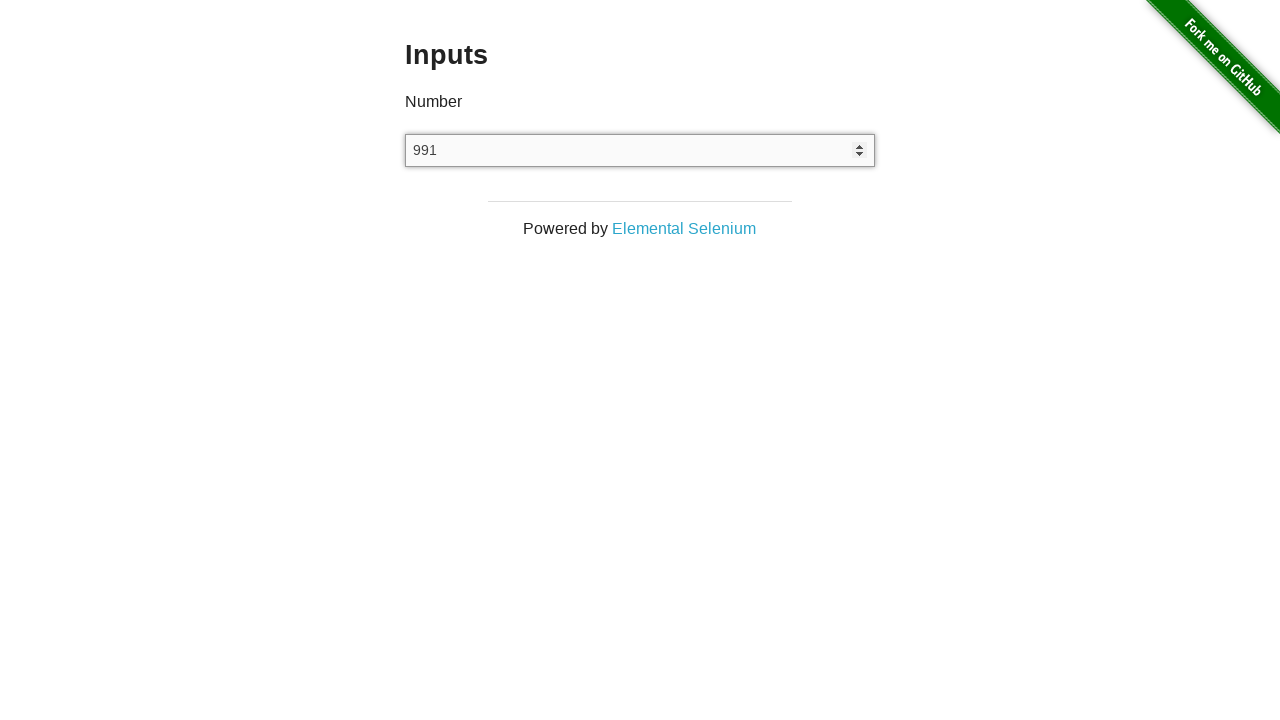

Pressed ArrowUp key to increment value (press 2 of 9) on input[type="number"]
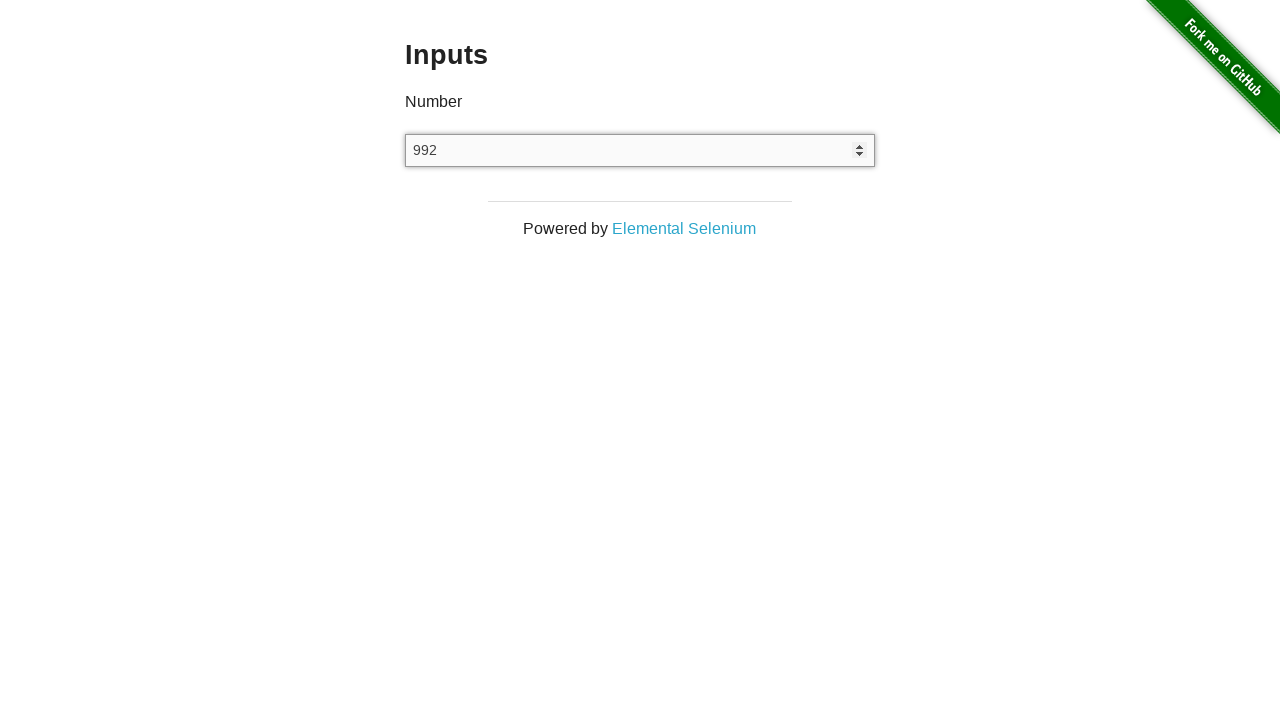

Pressed ArrowUp key to increment value (press 3 of 9) on input[type="number"]
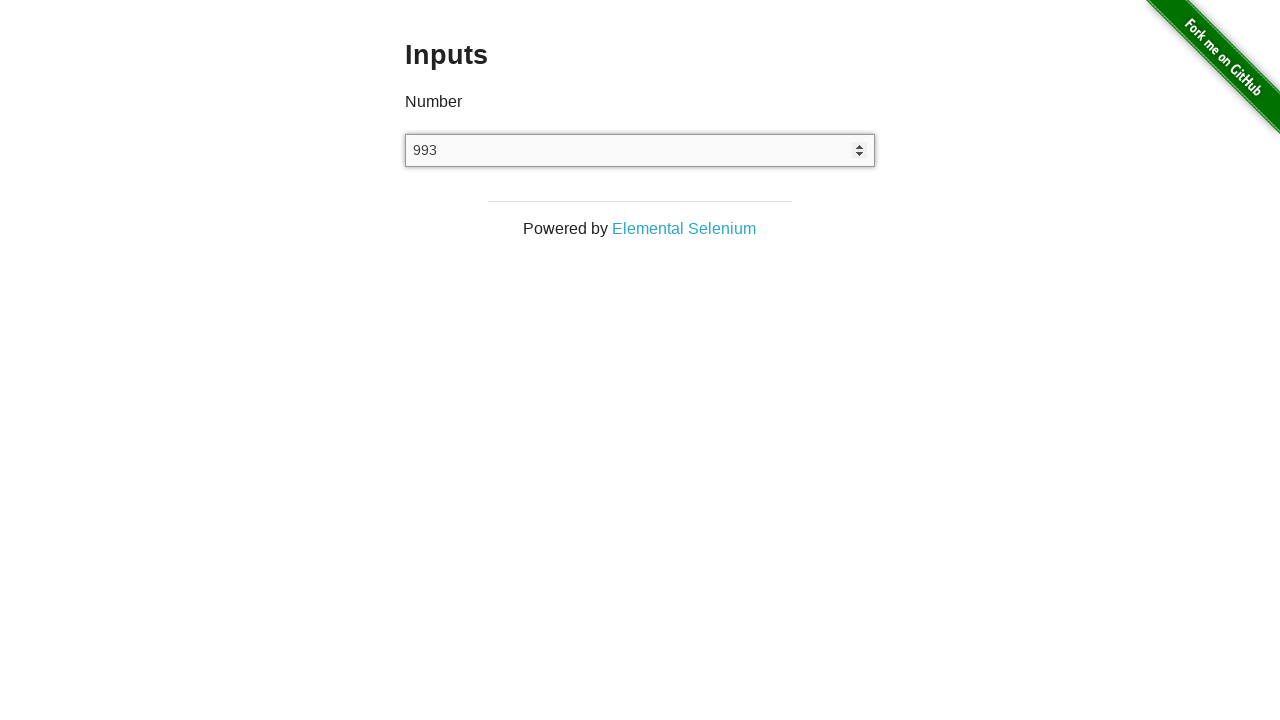

Pressed ArrowUp key to increment value (press 4 of 9) on input[type="number"]
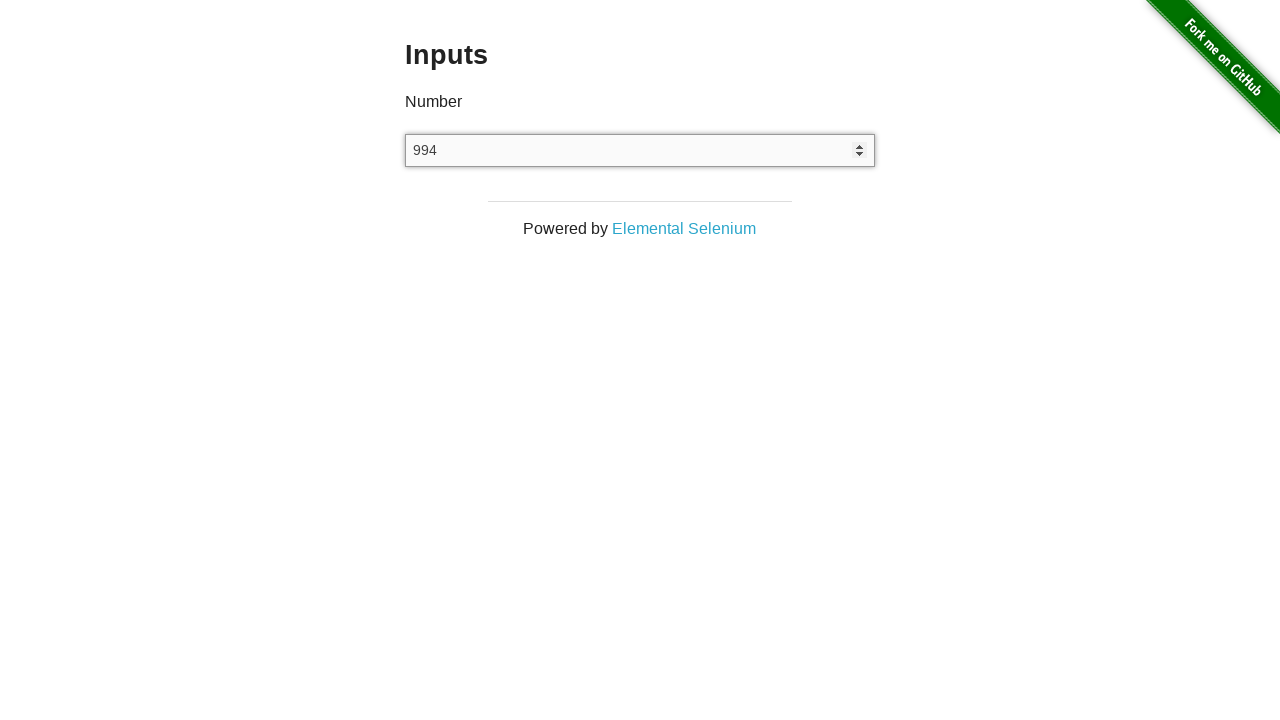

Pressed ArrowUp key to increment value (press 5 of 9) on input[type="number"]
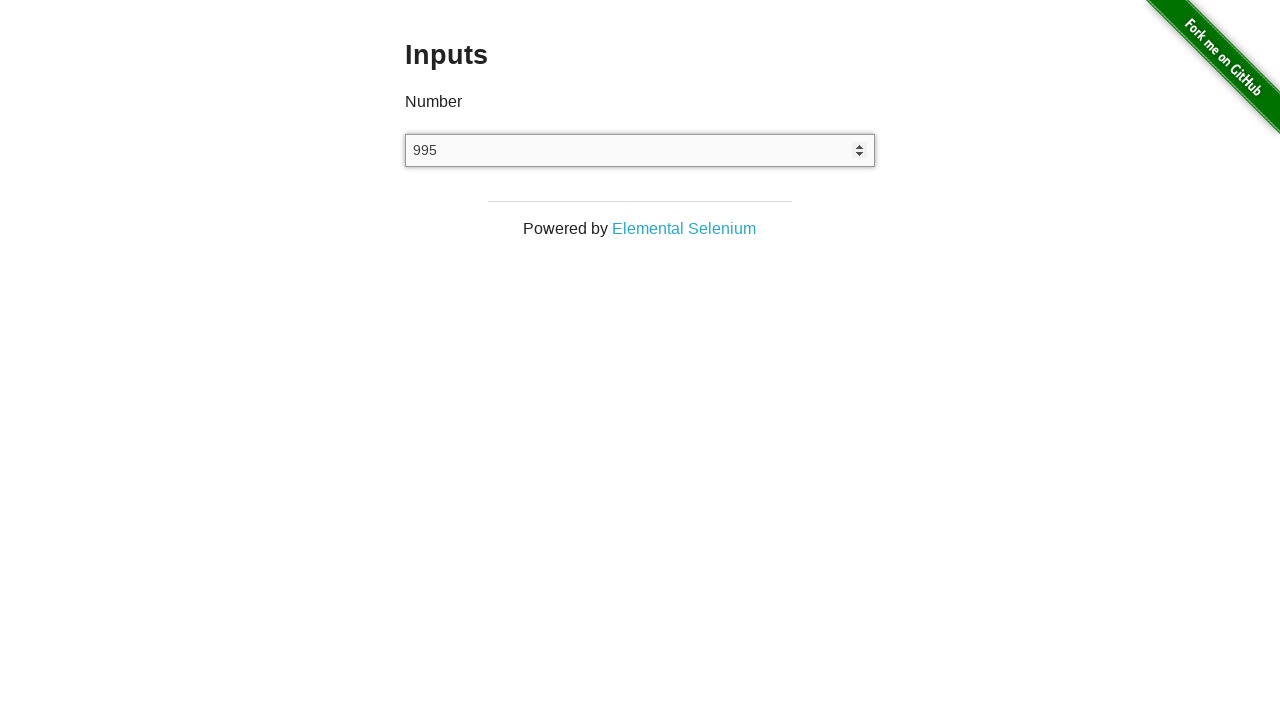

Pressed ArrowUp key to increment value (press 6 of 9) on input[type="number"]
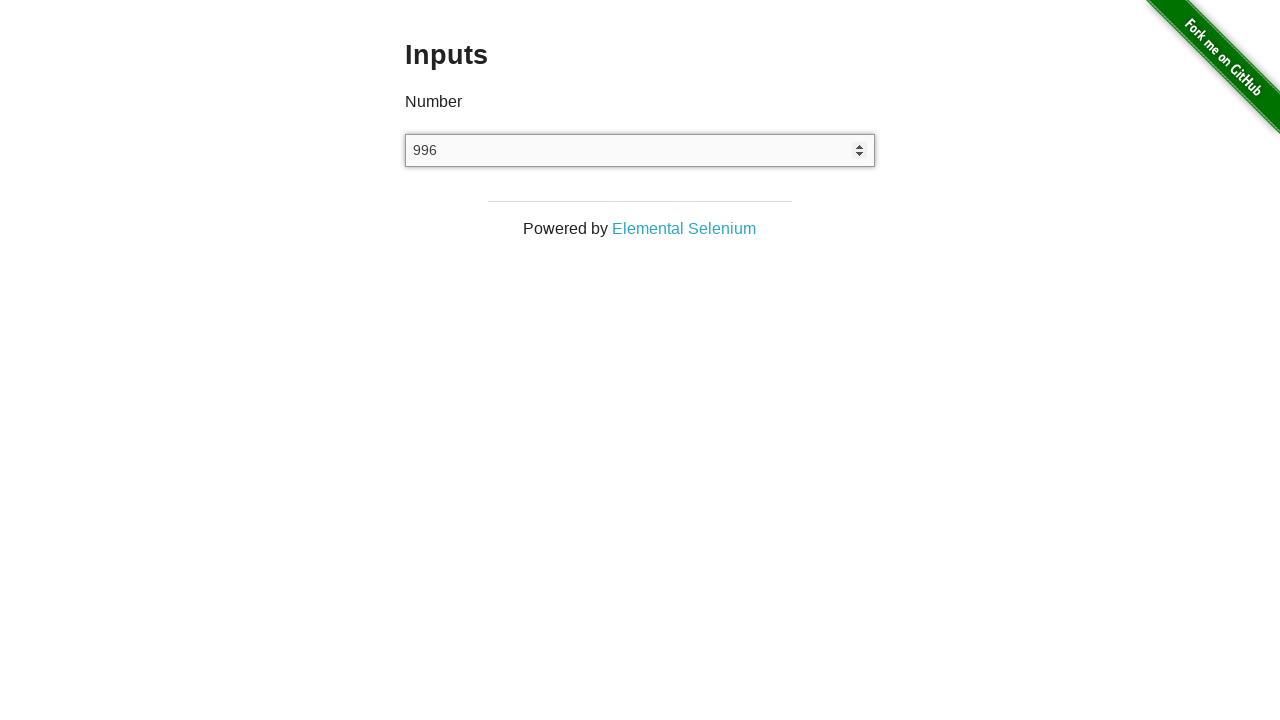

Pressed ArrowUp key to increment value (press 7 of 9) on input[type="number"]
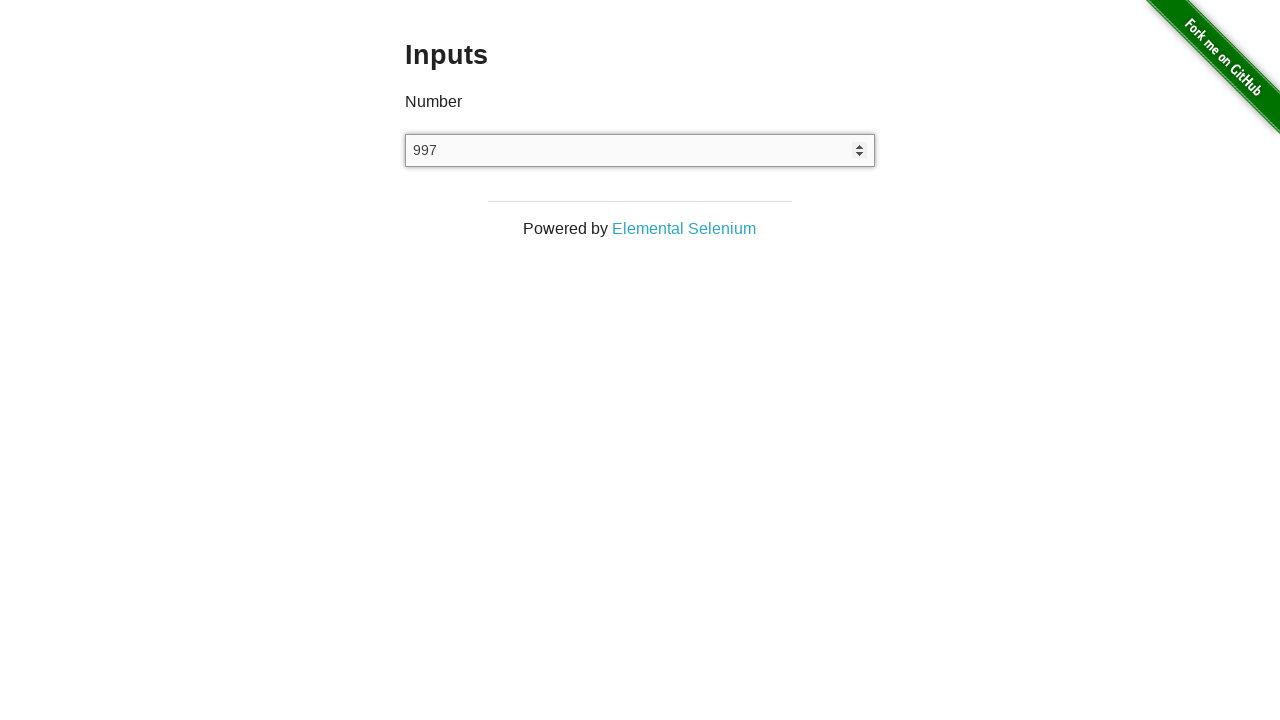

Pressed ArrowUp key to increment value (press 8 of 9) on input[type="number"]
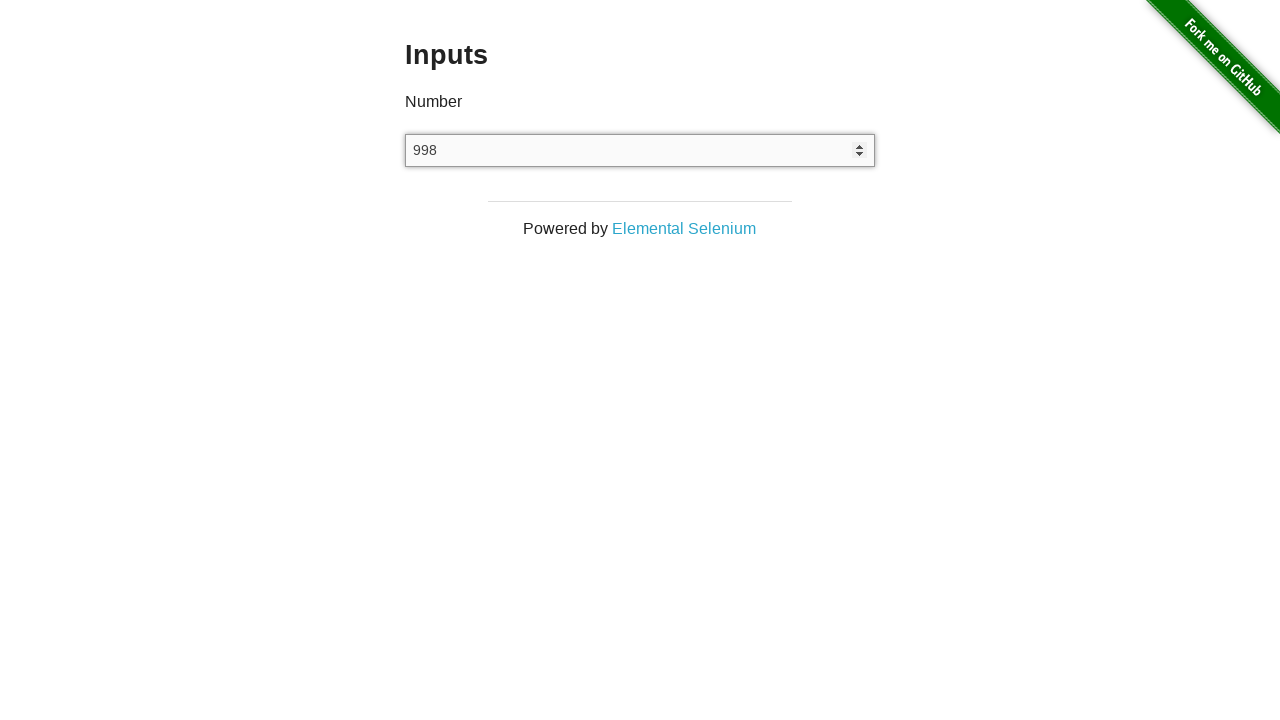

Pressed ArrowUp key to increment value (press 9 of 9) on input[type="number"]
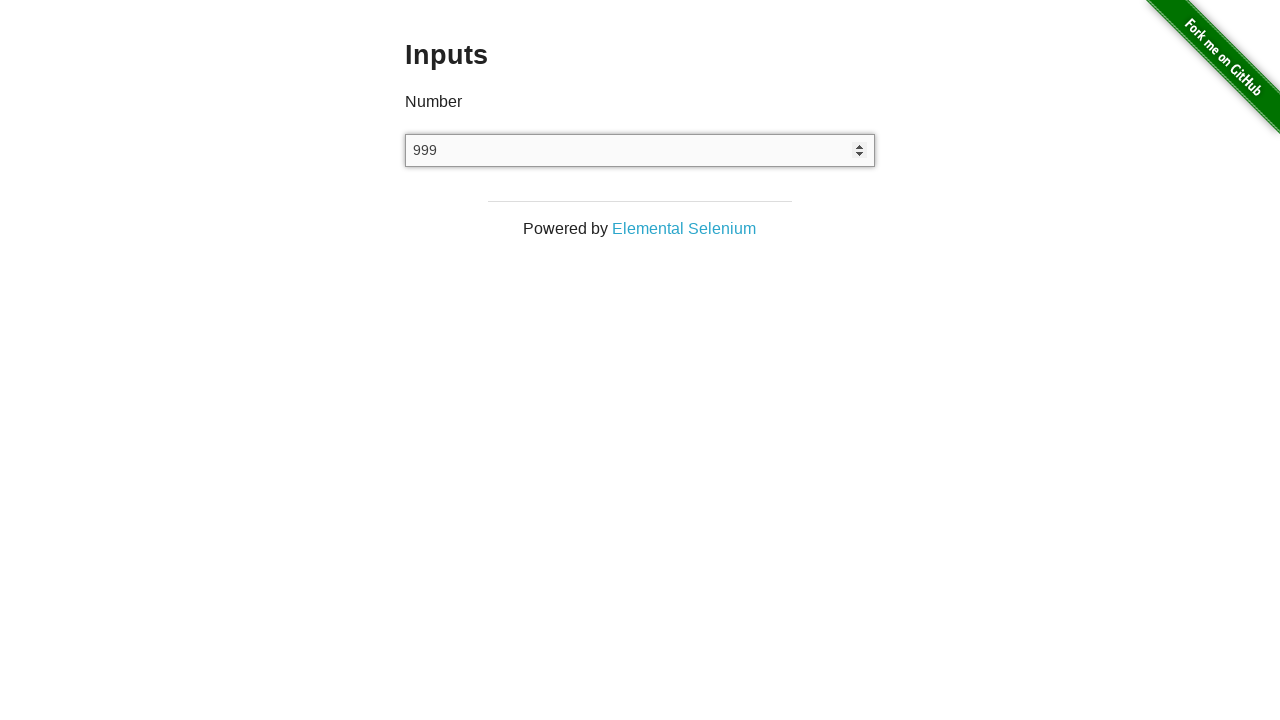

Waited 1000ms for final state to be visible
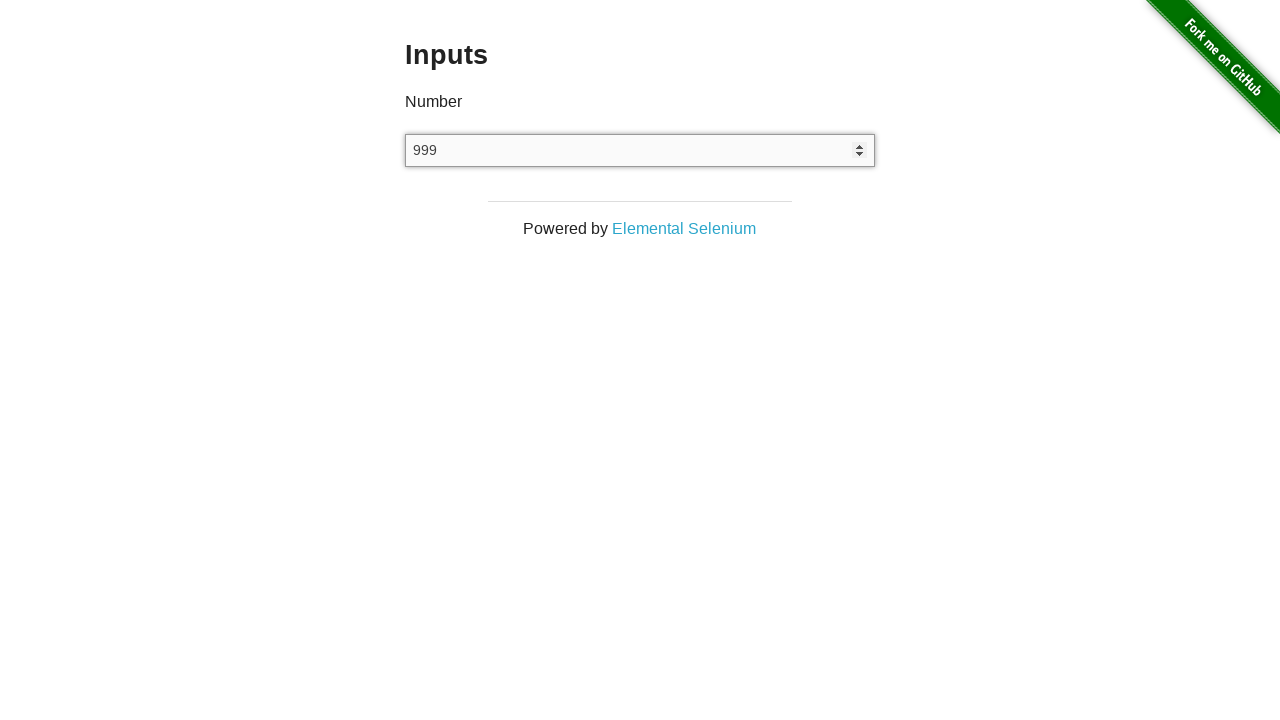

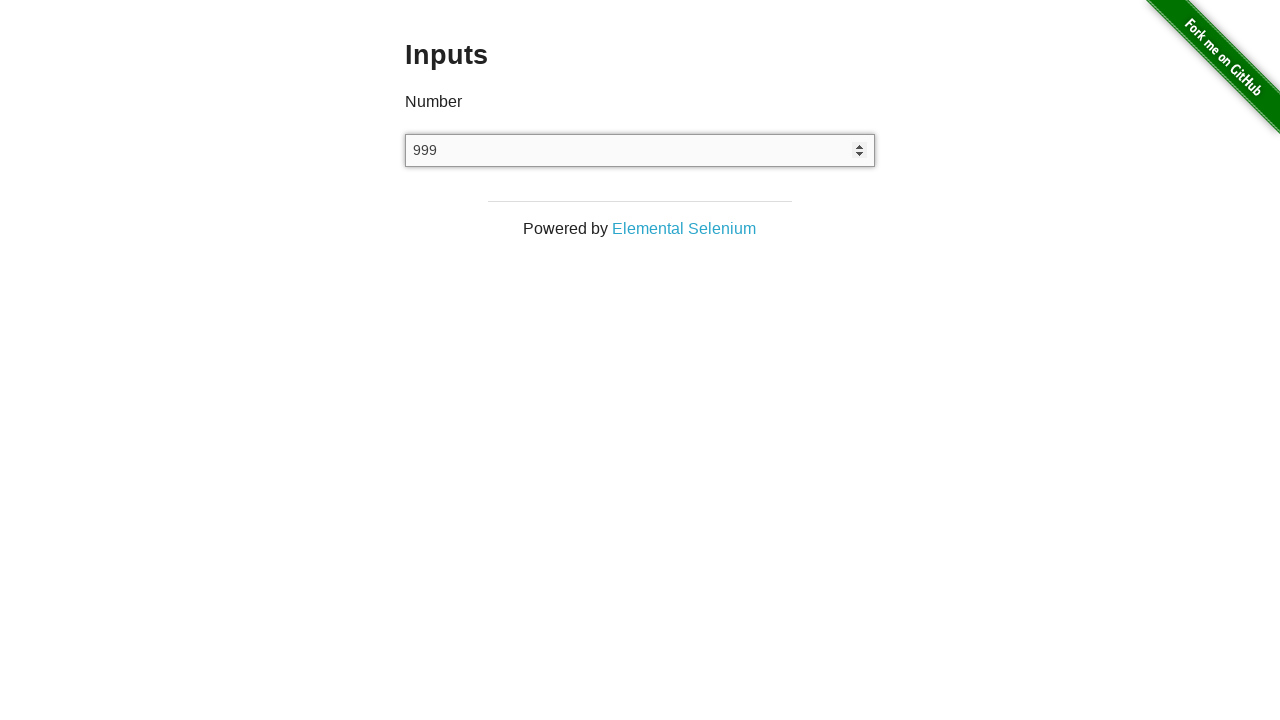